Tests a math quiz form by reading a value, calculating a mathematical function, entering the answer, and verifying radio button states

Starting URL: https://suninjuly.github.io/math.html

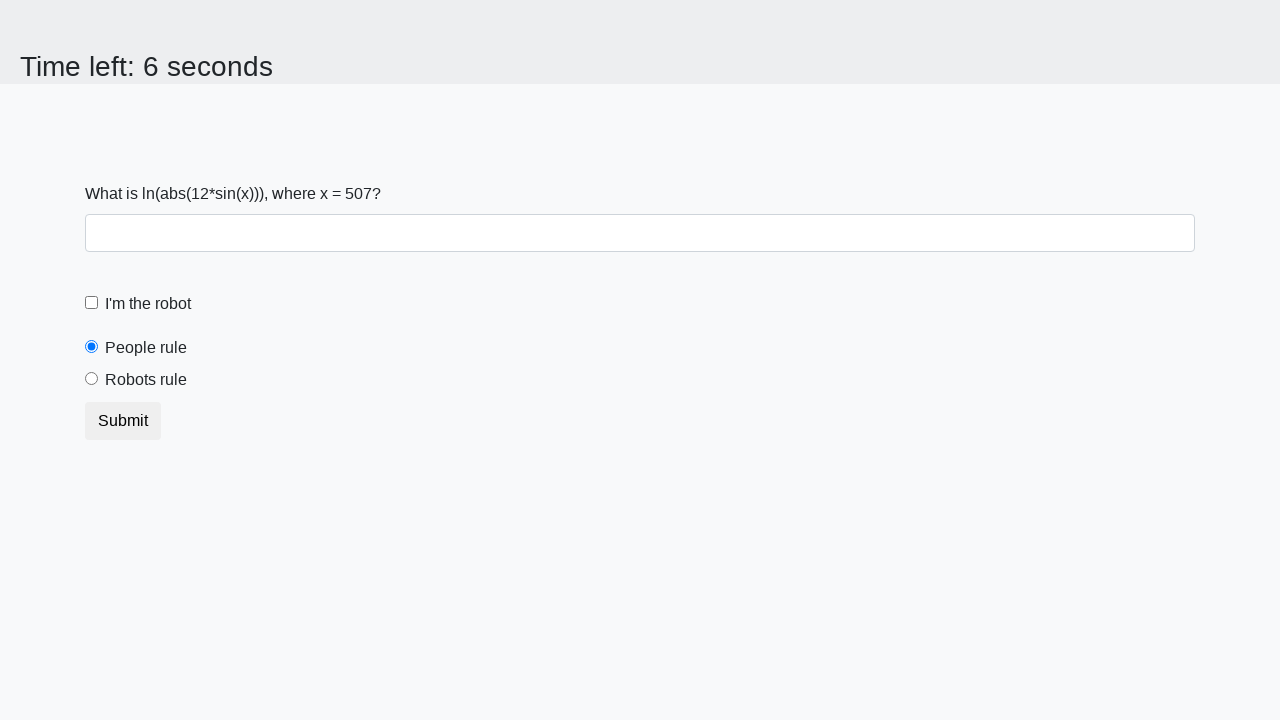

Read x value from #input_value element
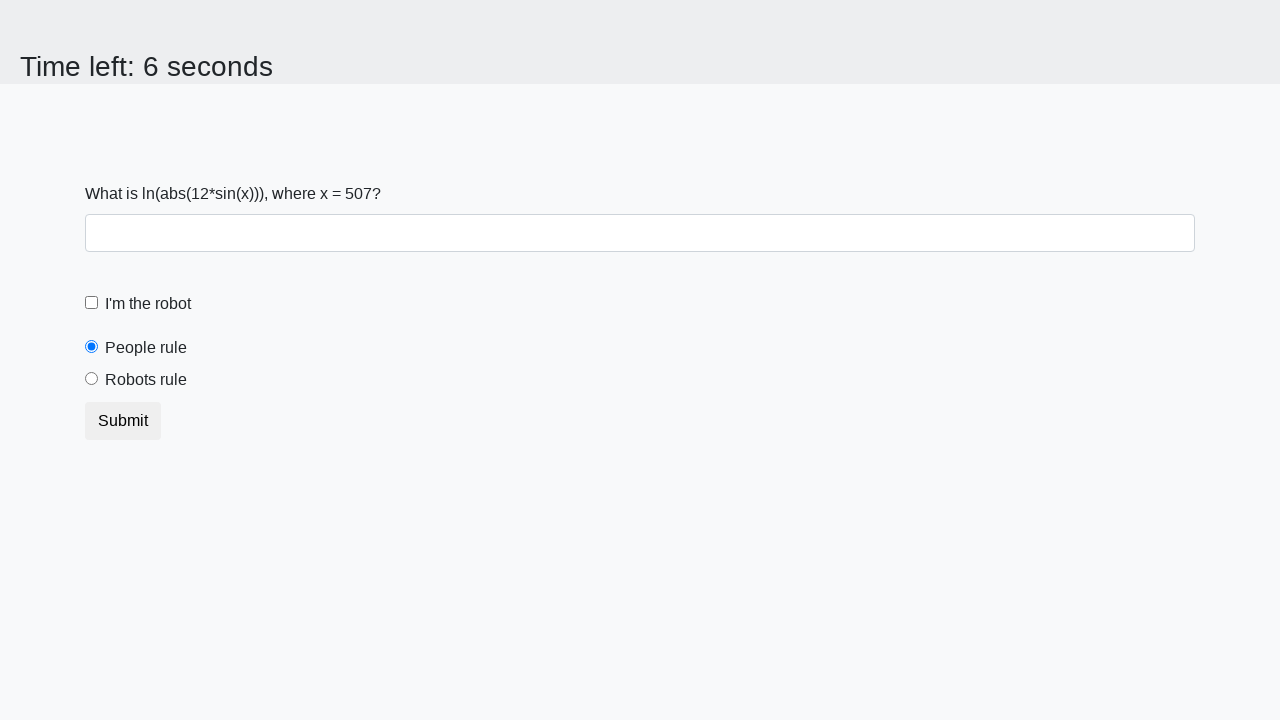

Calculated mathematical function result: y = log(abs(12*sin(507))) = 2.415911649530217
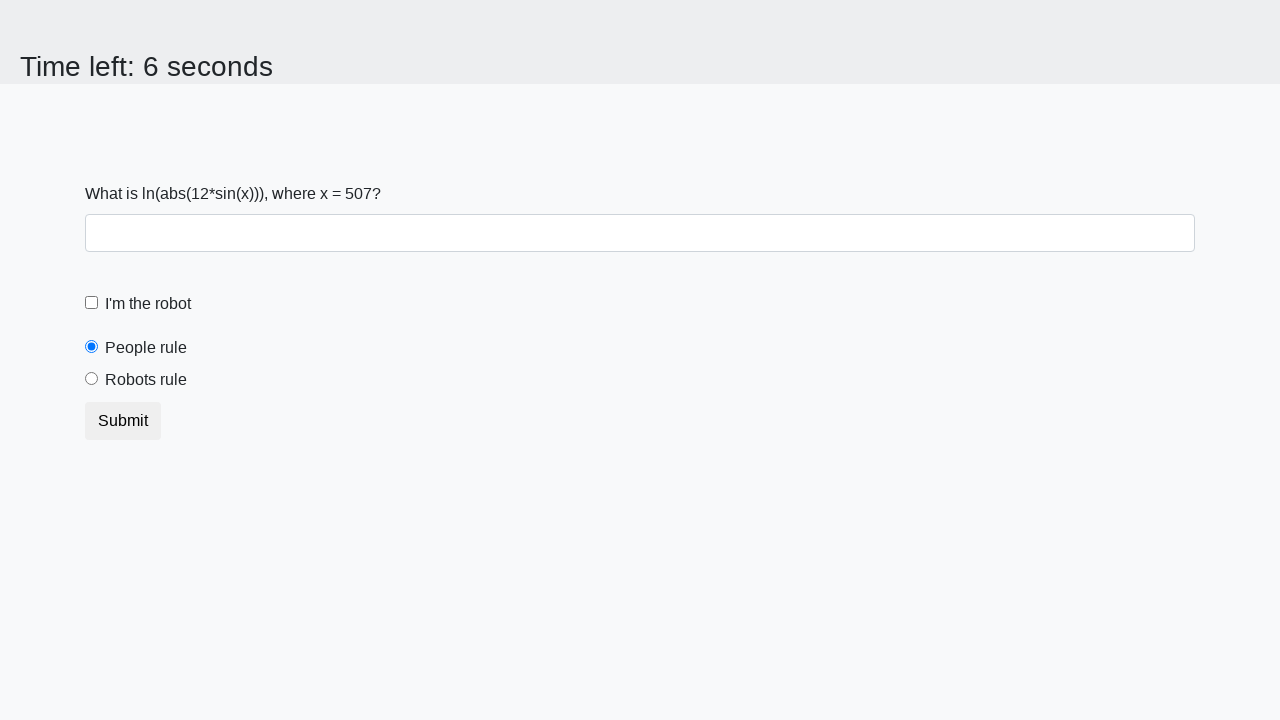

Entered calculated answer '2.415911649530217' in #answer field on #answer
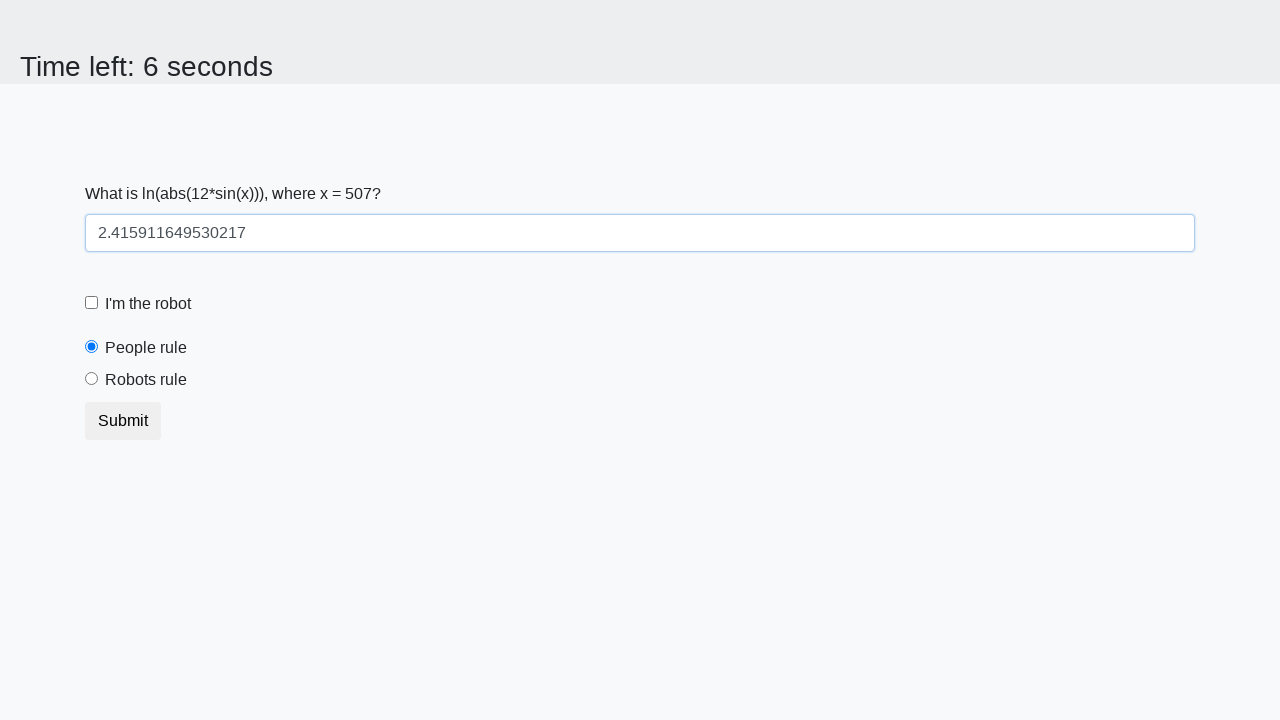

Retrieved 'checked' attribute from #peopleRule radio button
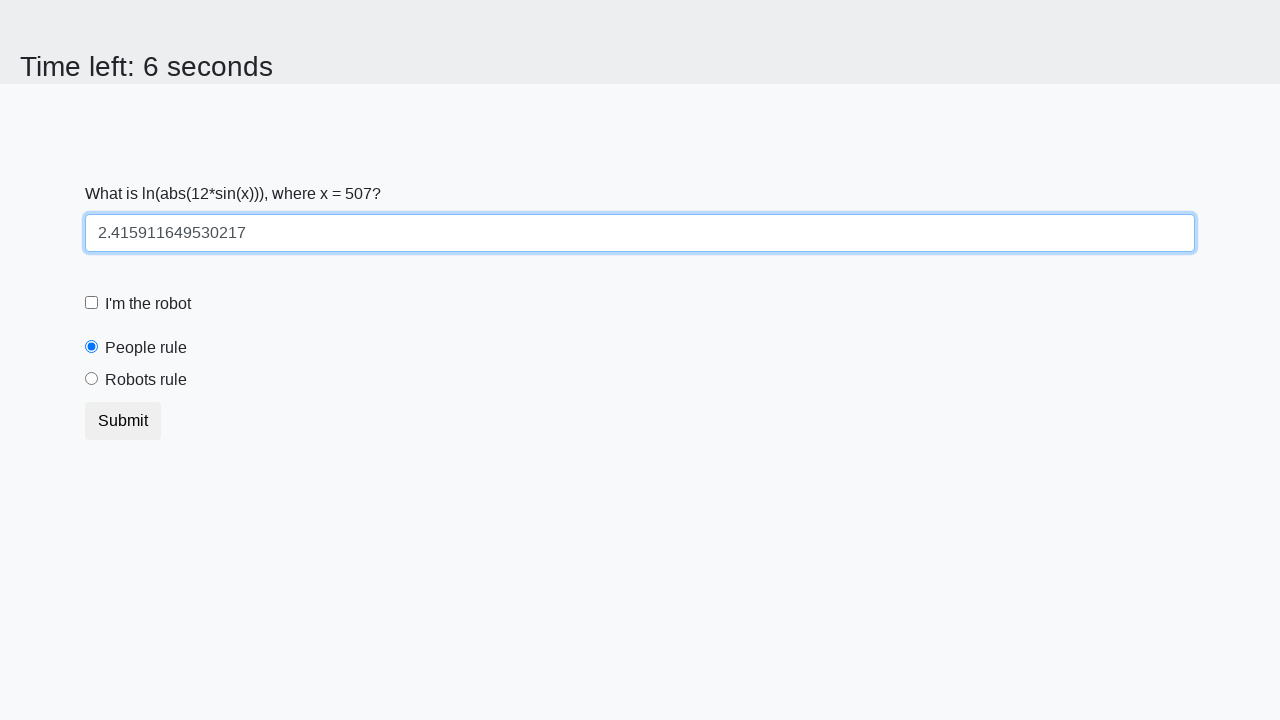

Verified that people radio button is selected by default
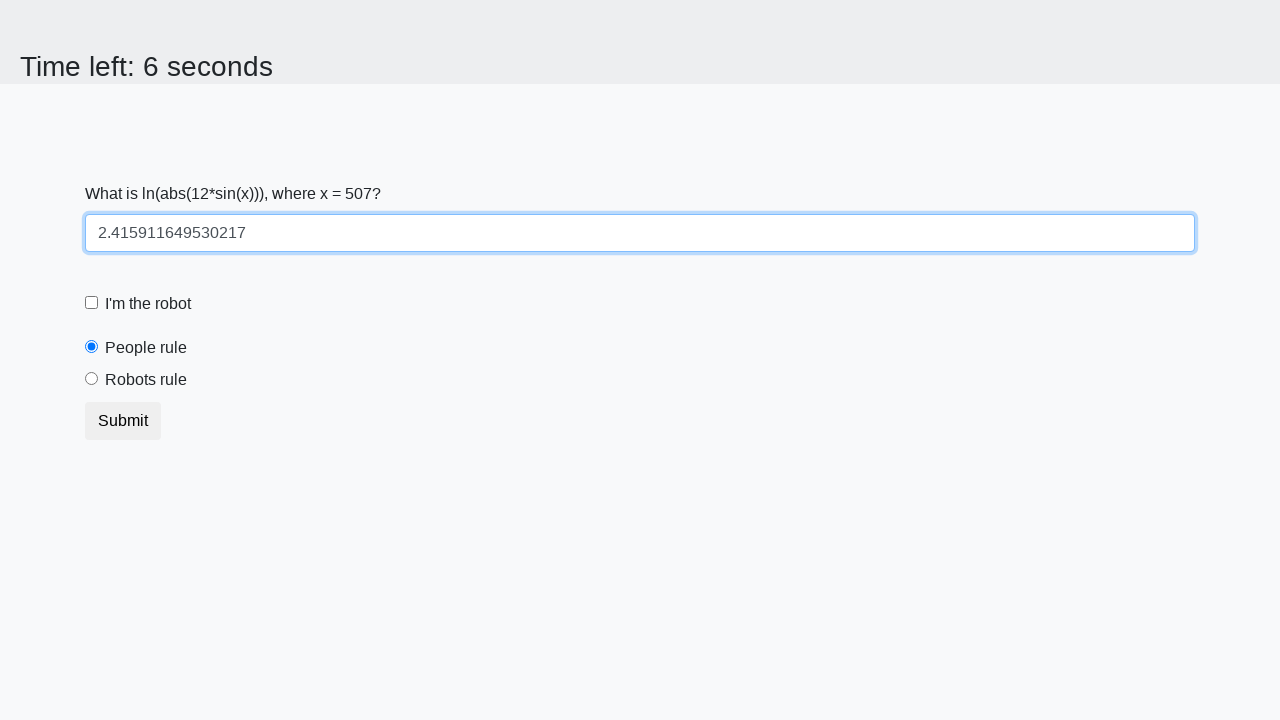

Retrieved 'checked' attribute from #robotsRule radio button
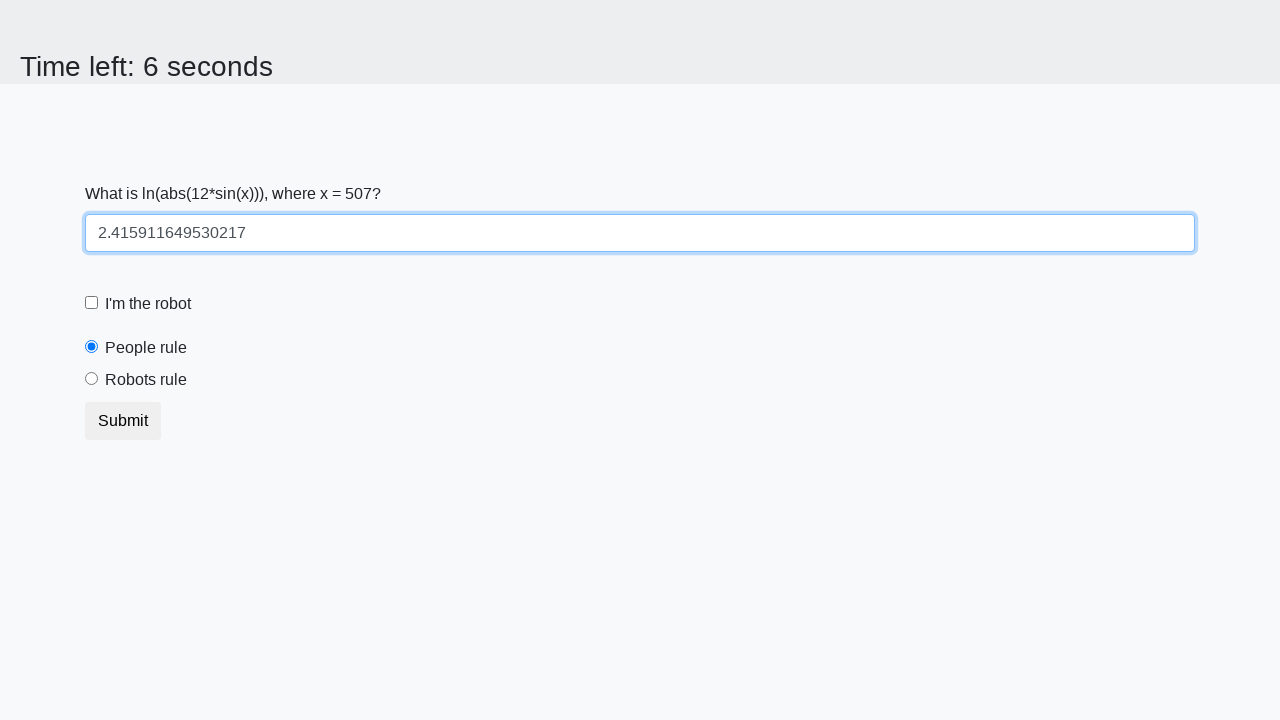

Verified that robots radio button is not selected by default
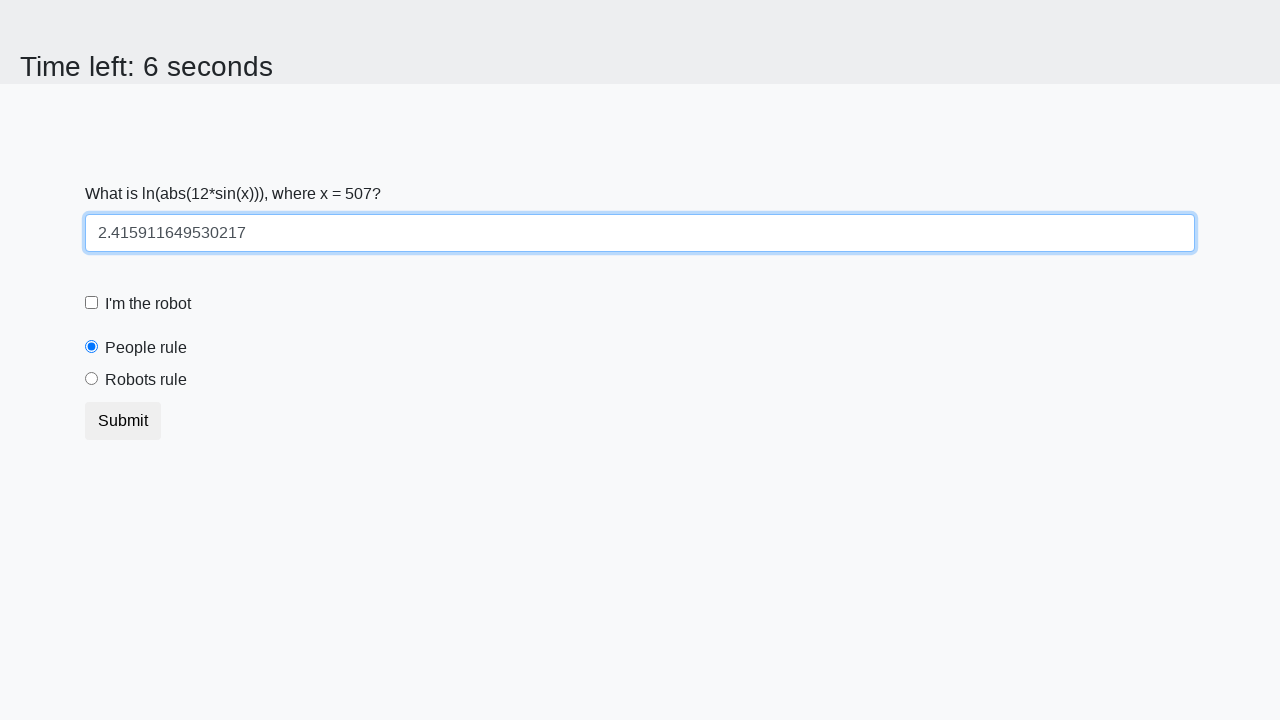

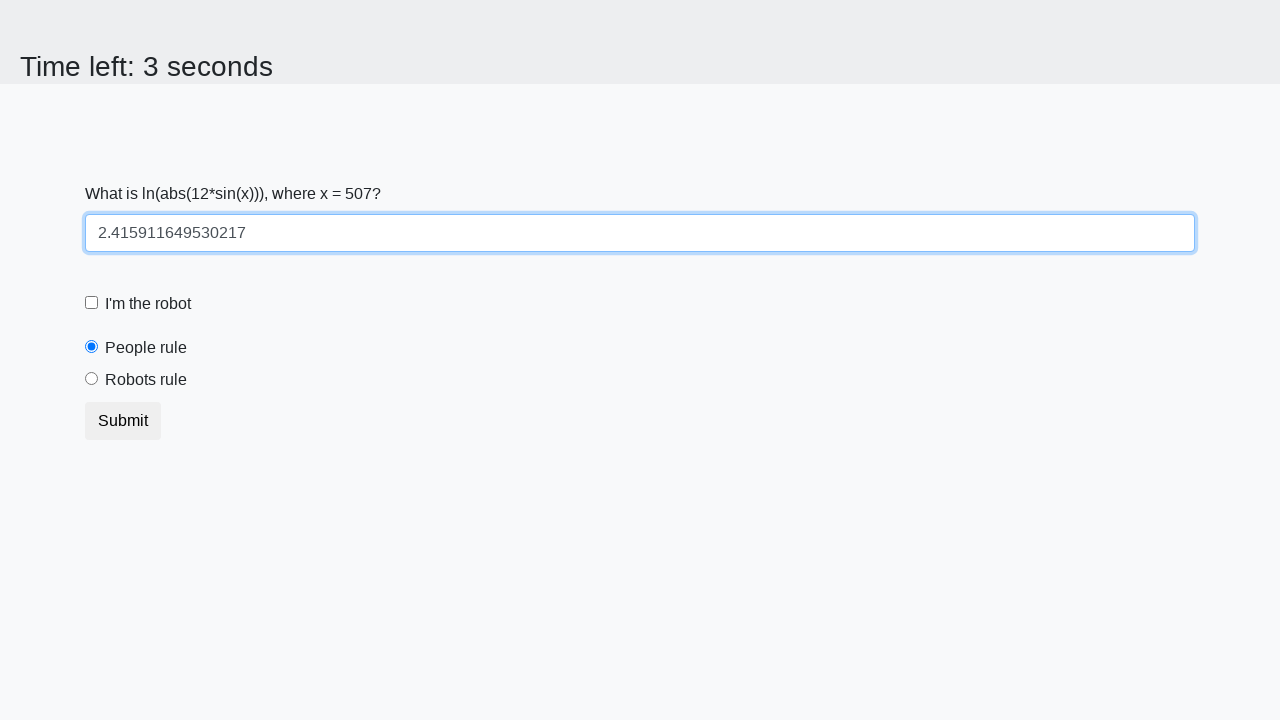